Tests the AssignmentBro.com plagiarism checker by selecting paper type, entering a title and text, accepting terms, and submitting for analysis

Starting URL: https://assignmentbro.com/plagiarism-checker

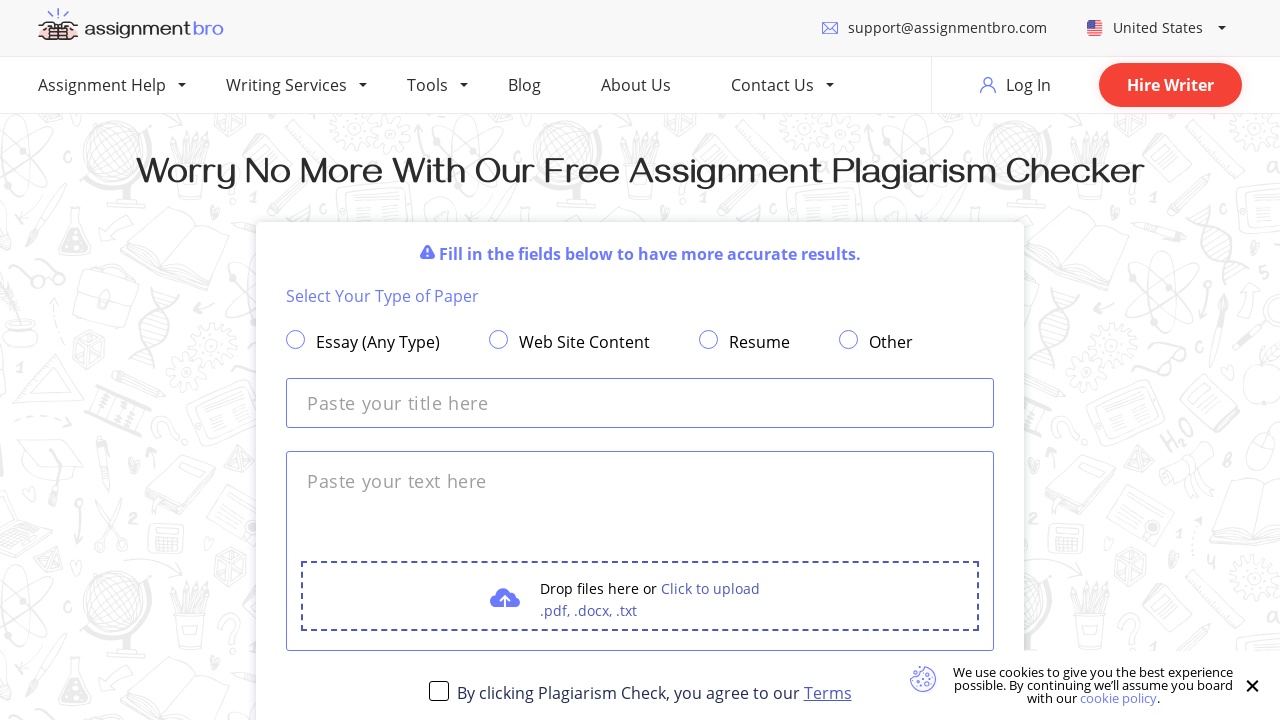

Selected paper type radio button at (570, 343) on xpath=//*[@id="types_papers"]/label[2]
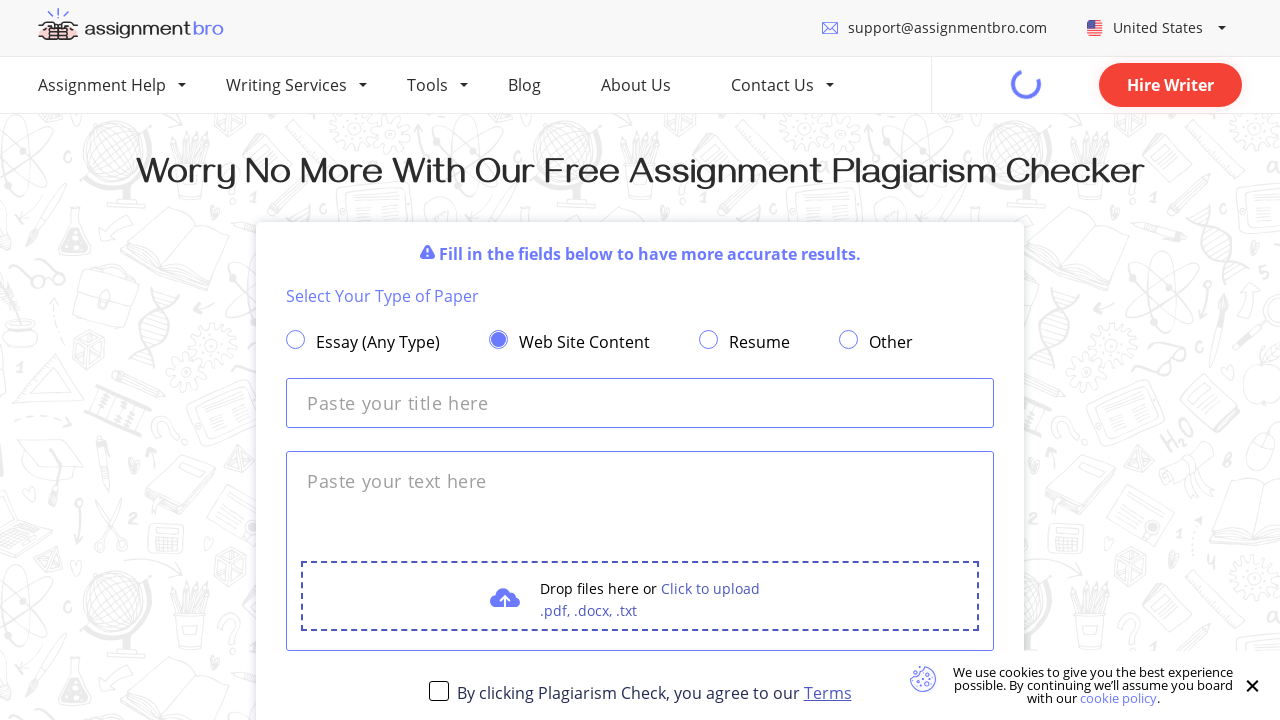

Filled in title field with 'My Research Paper' on xpath=//*[@id="plagiarism_checker_wrapper"]/div/input
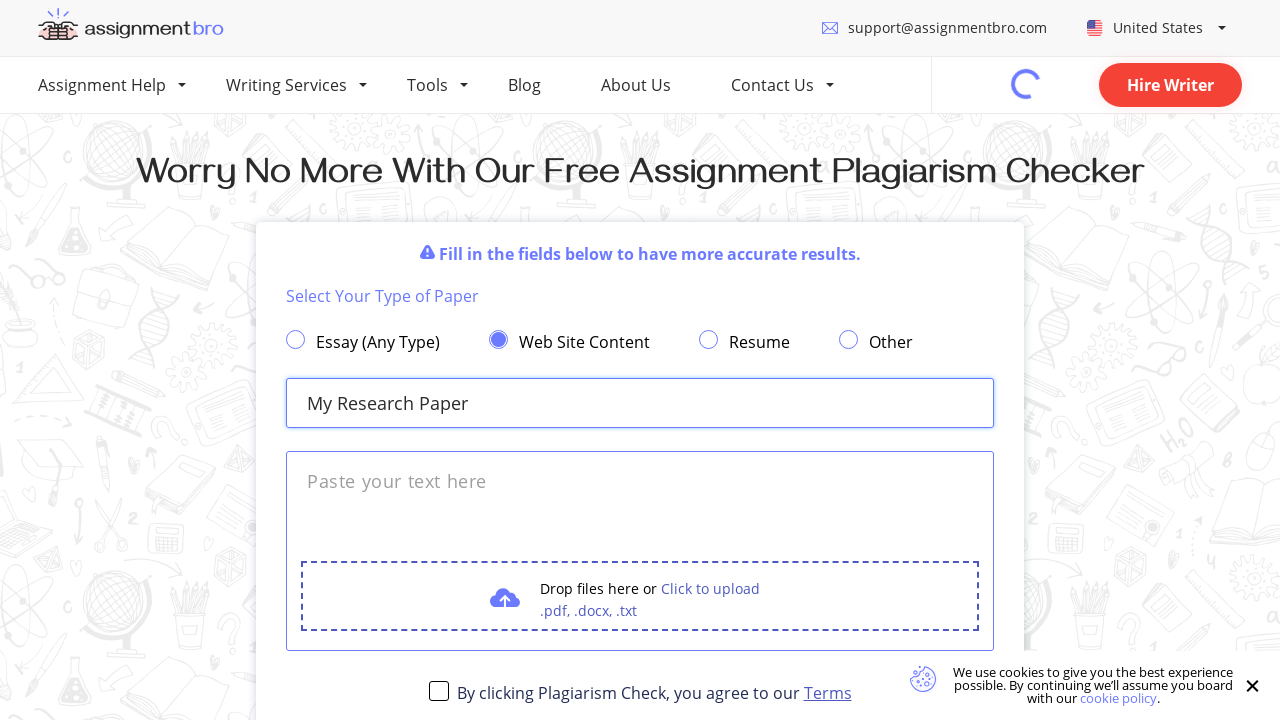

Waited 500ms for page to settle
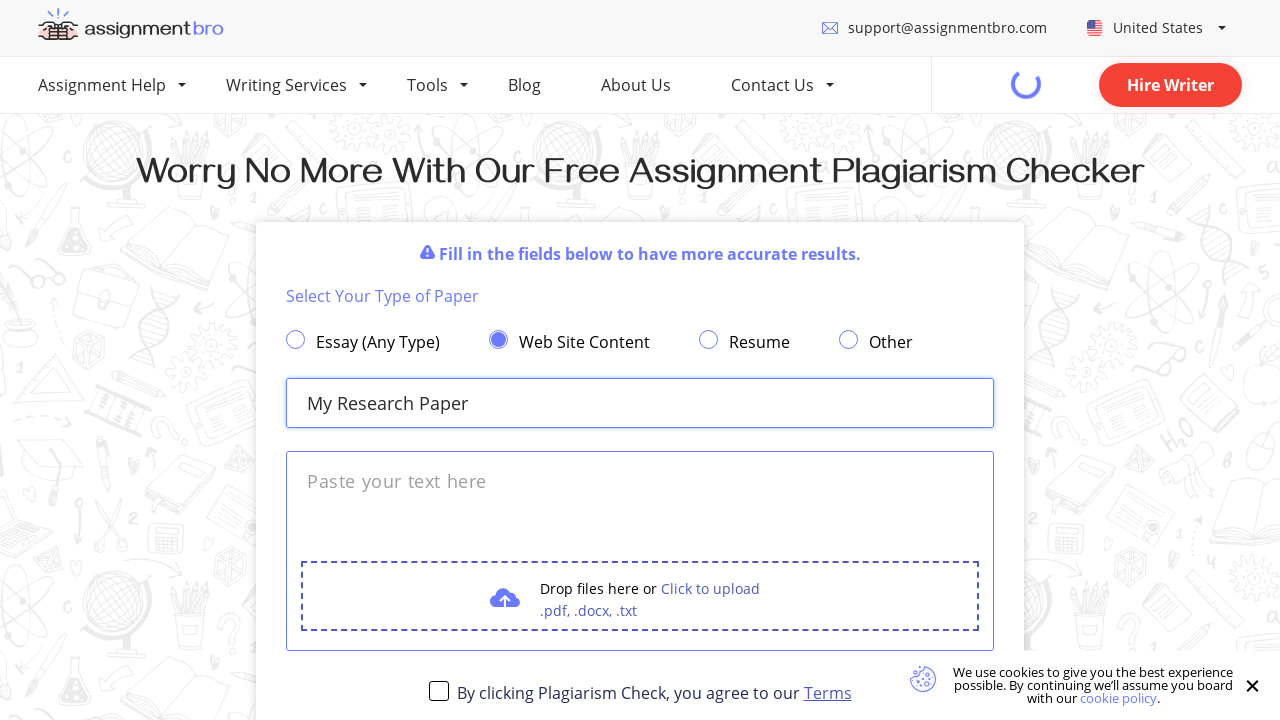

Filled text area with sample plagiarism check content
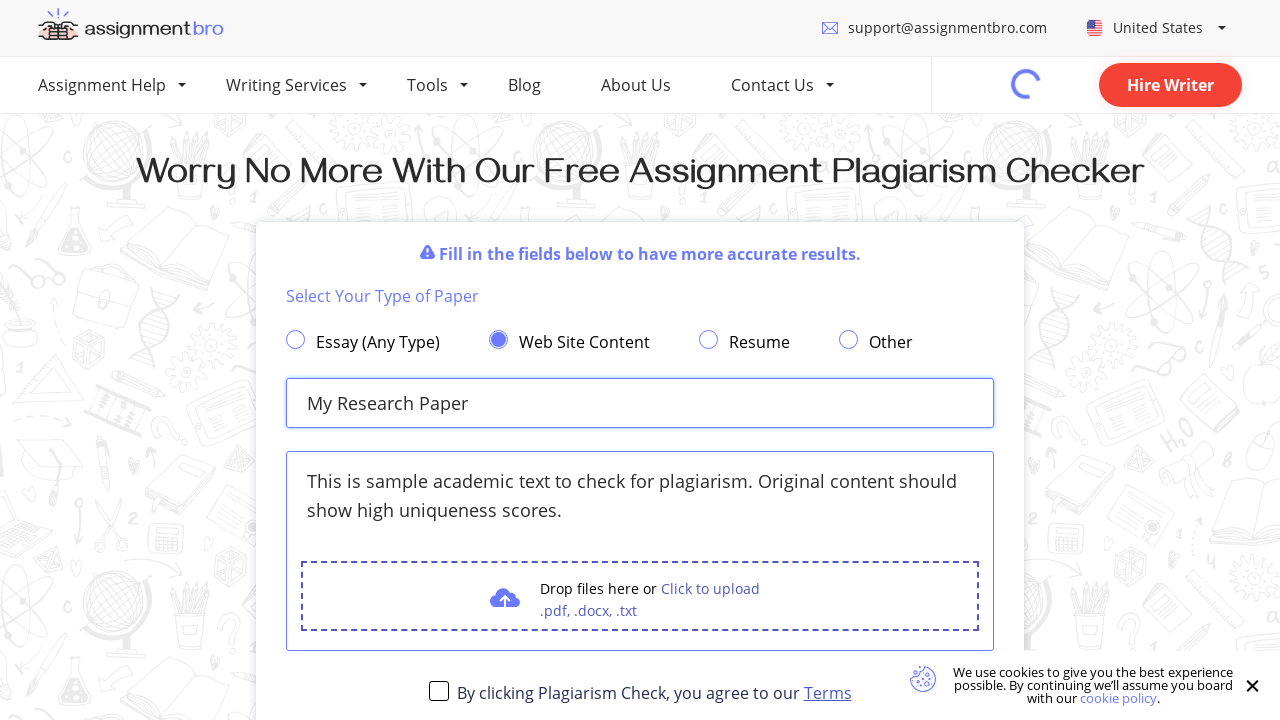

Clicked terms and conditions checkbox at (438, 691) on xpath=//*[@id="plagiarism_checker_wrapper"]/div/div[6]/label/span
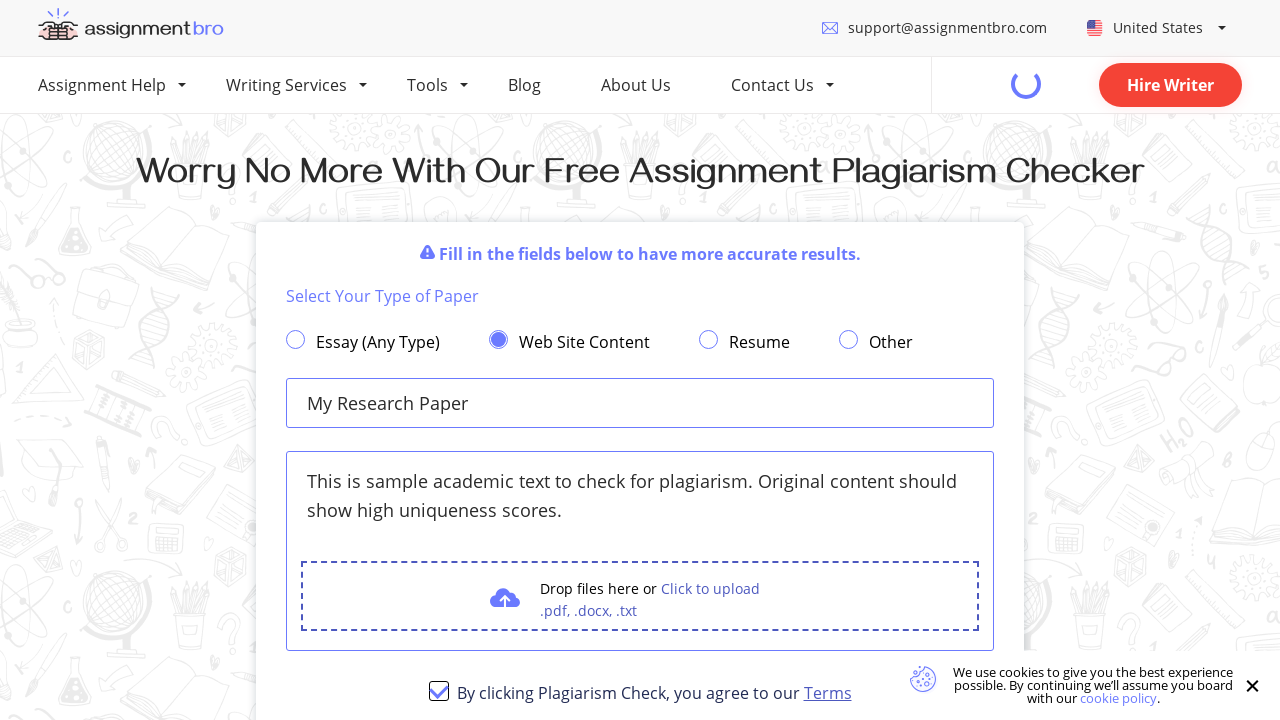

Waited 1000ms for checkbox interaction to complete
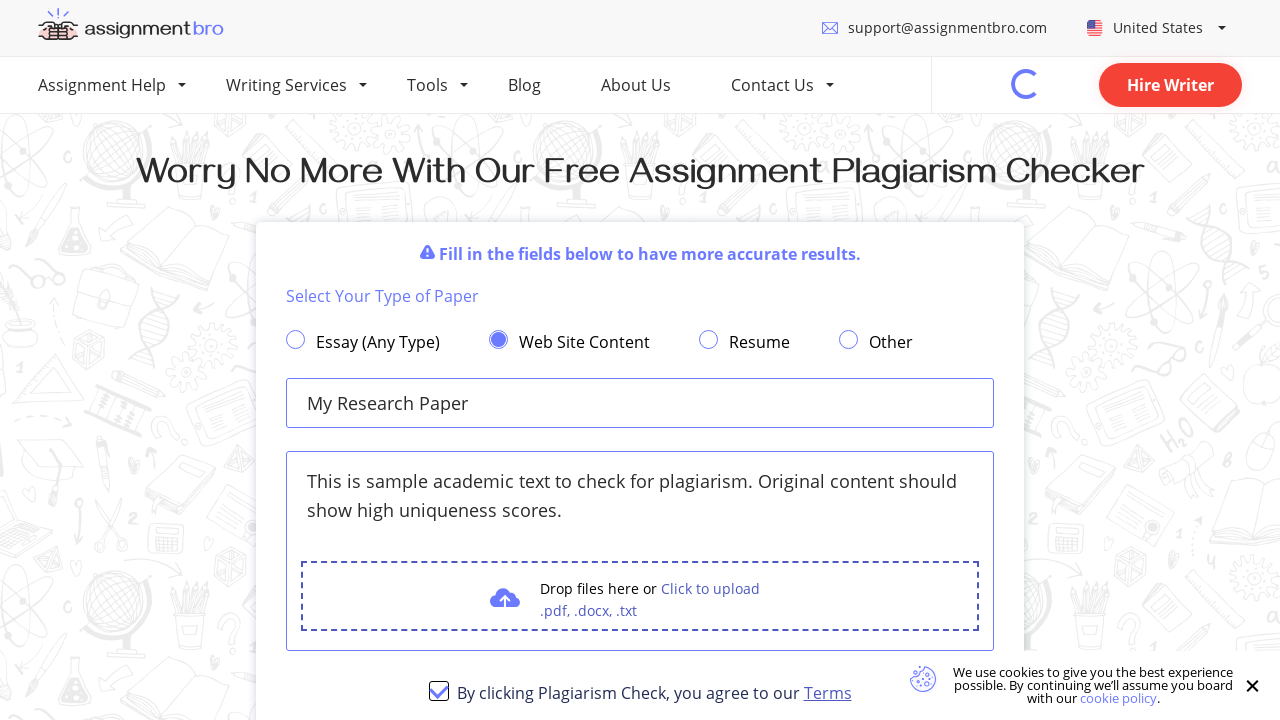

Clicked submit button to start plagiarism analysis at (640, 360) on xpath=//*[@id="plagiarism_checker_wrapper"]/div/div[7]/button
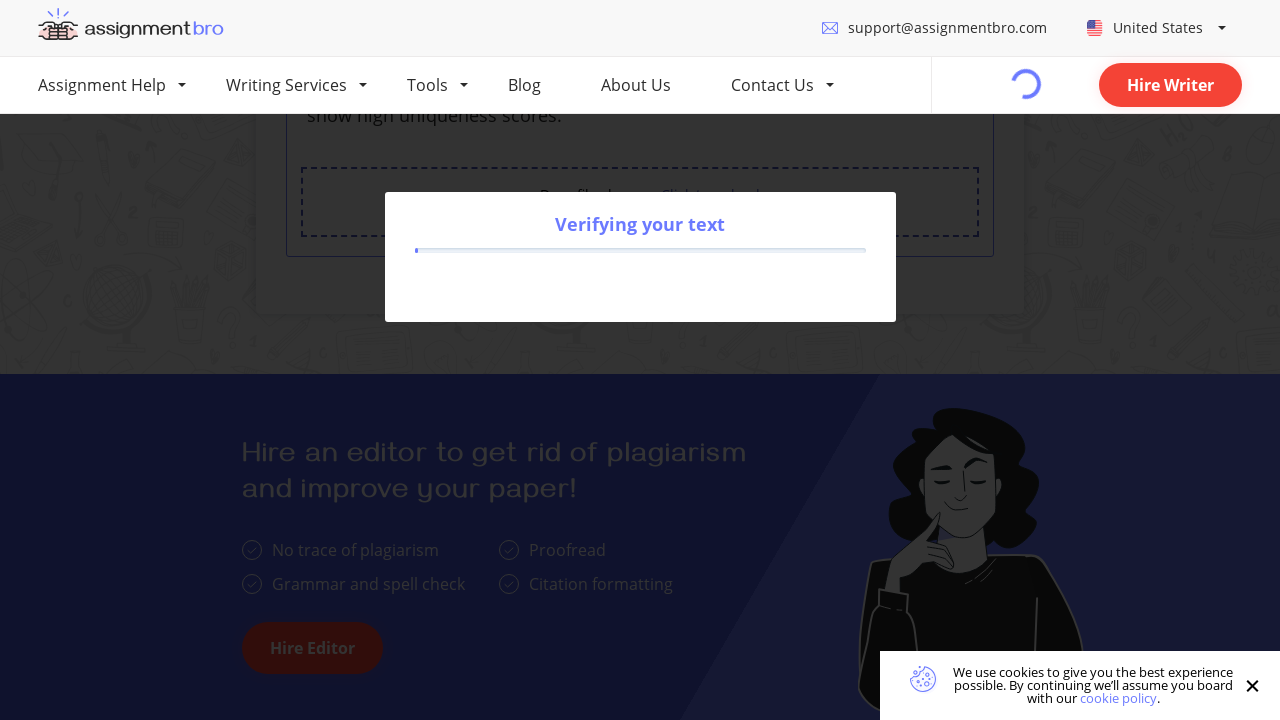

Plagiarism percentage results loaded
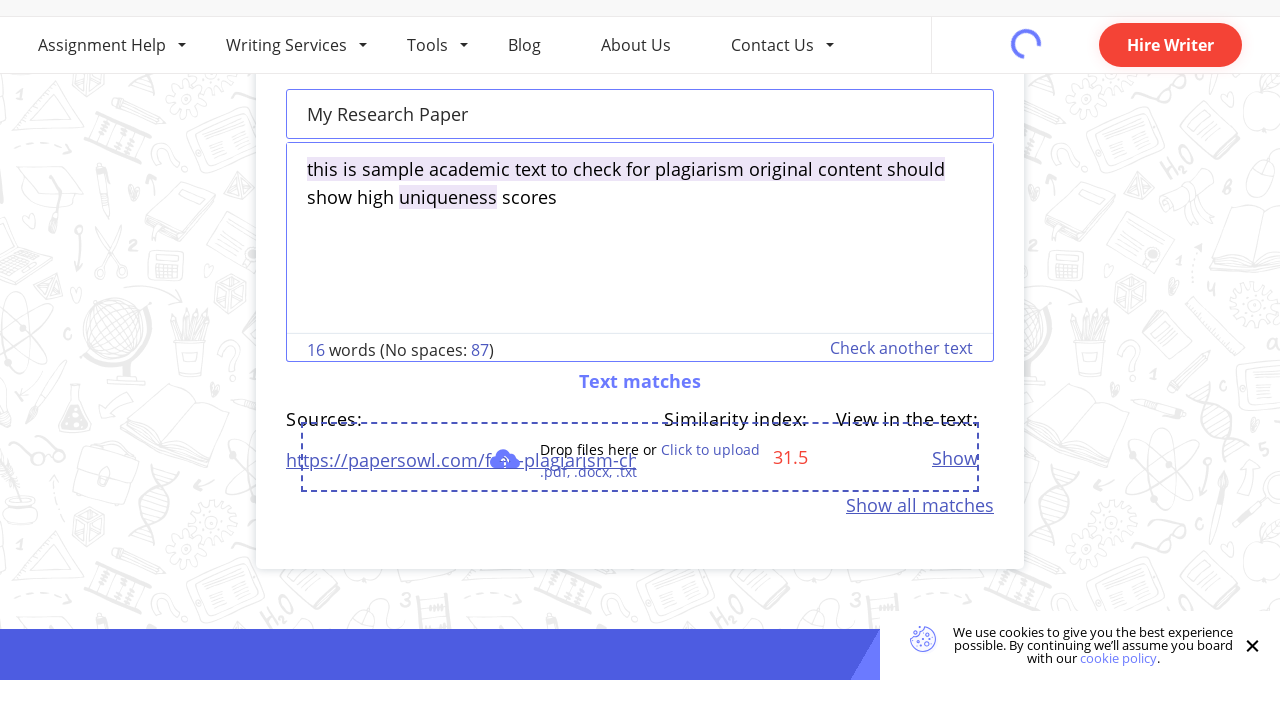

Unique percentage results loaded
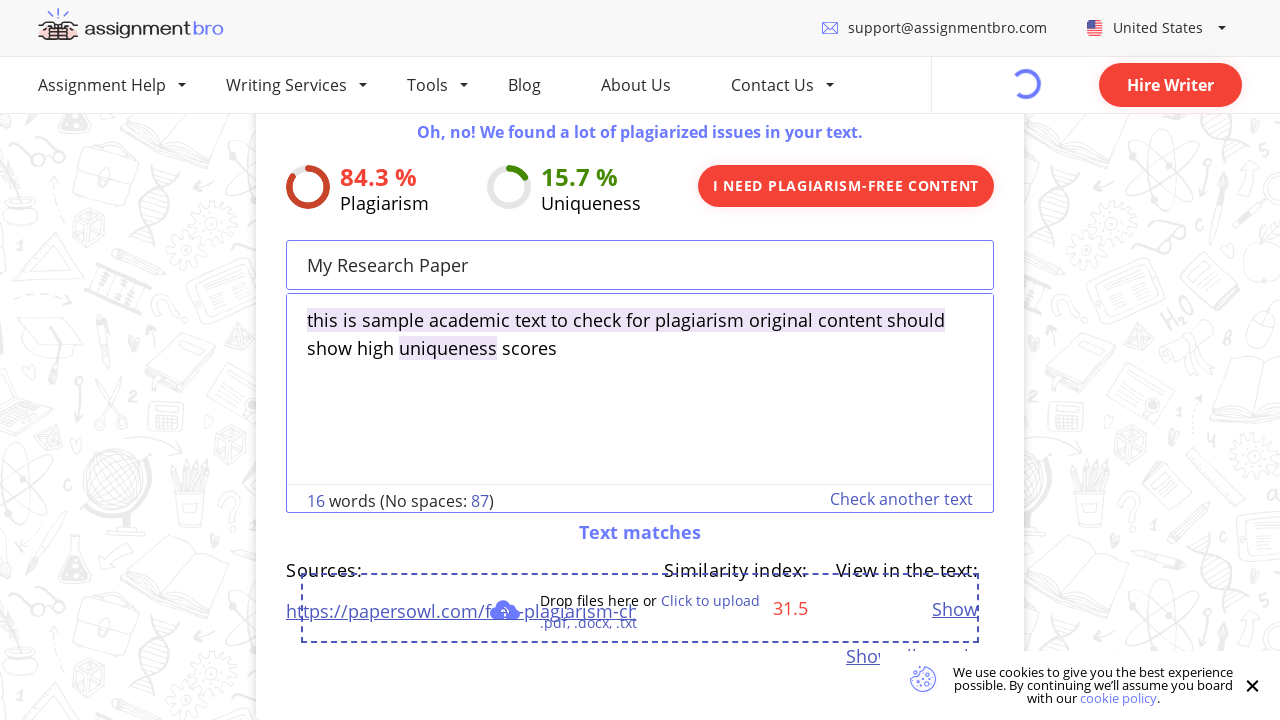

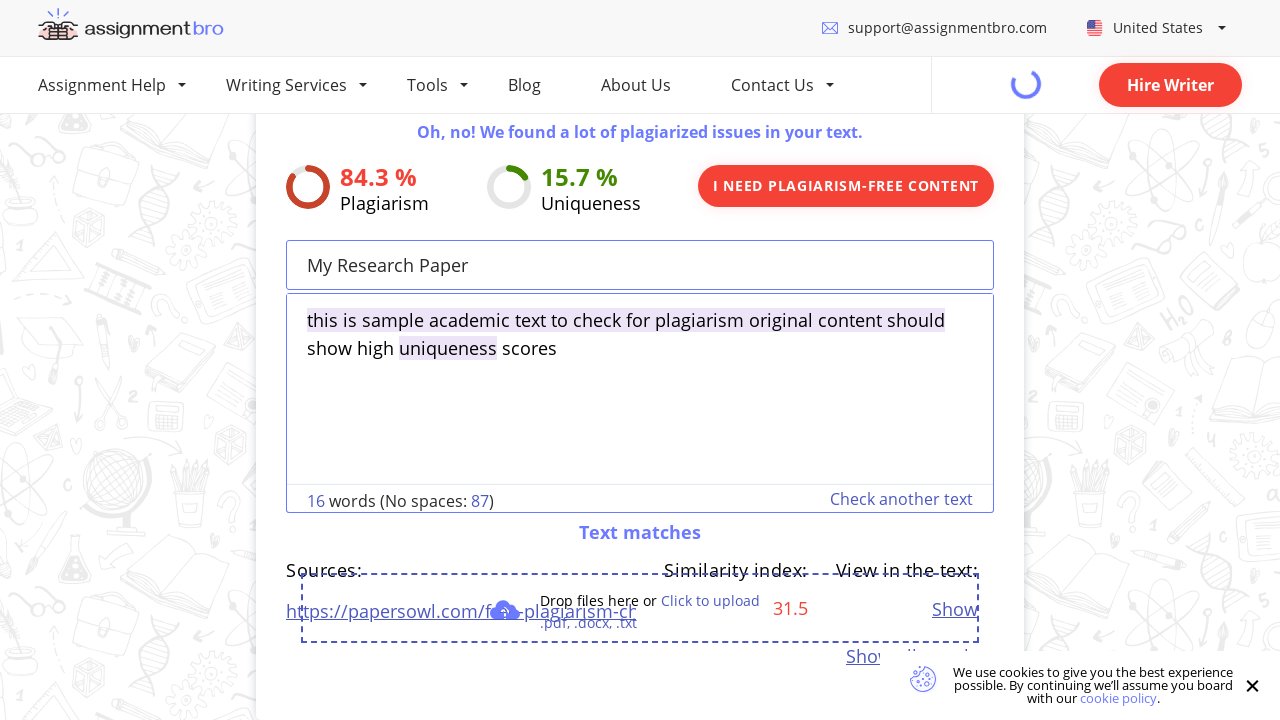